Tests that the Nome field handles a very long string (100000 characters)

Starting URL: https://tc-1-final-parte1.vercel.app/

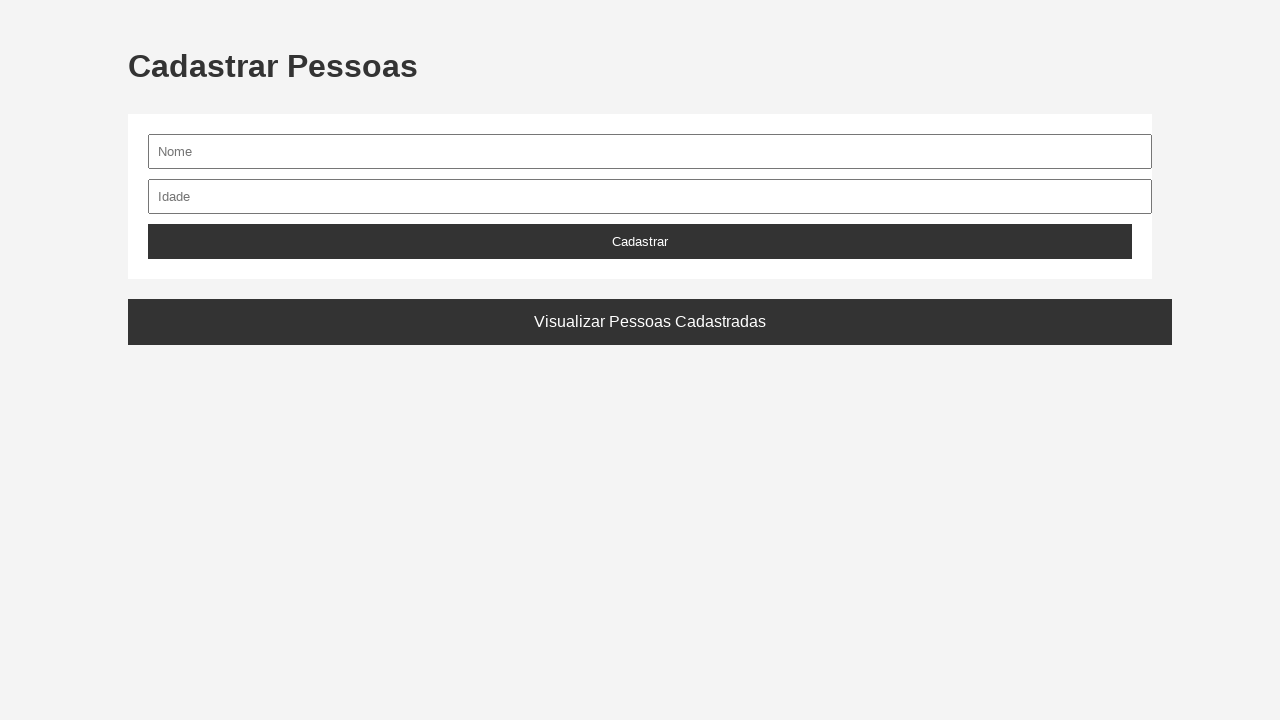

Navigated to test application URL
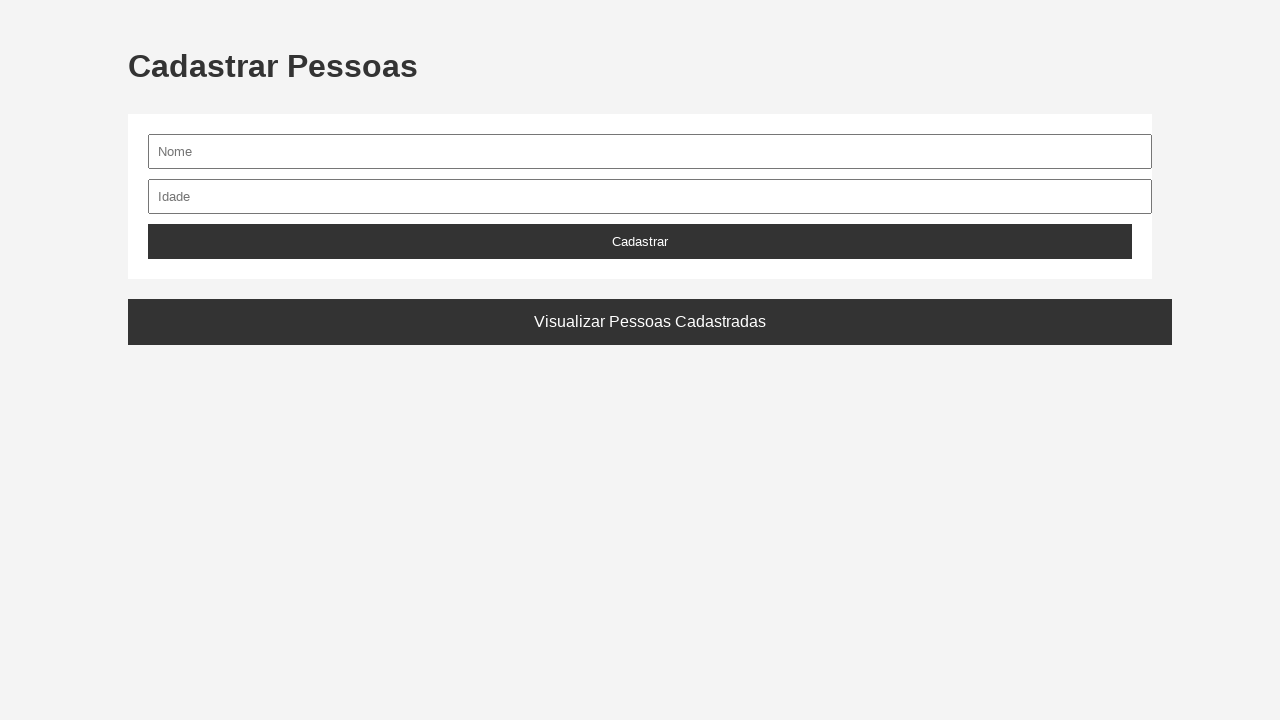

Filled Nome field with 100000 character string on #nome
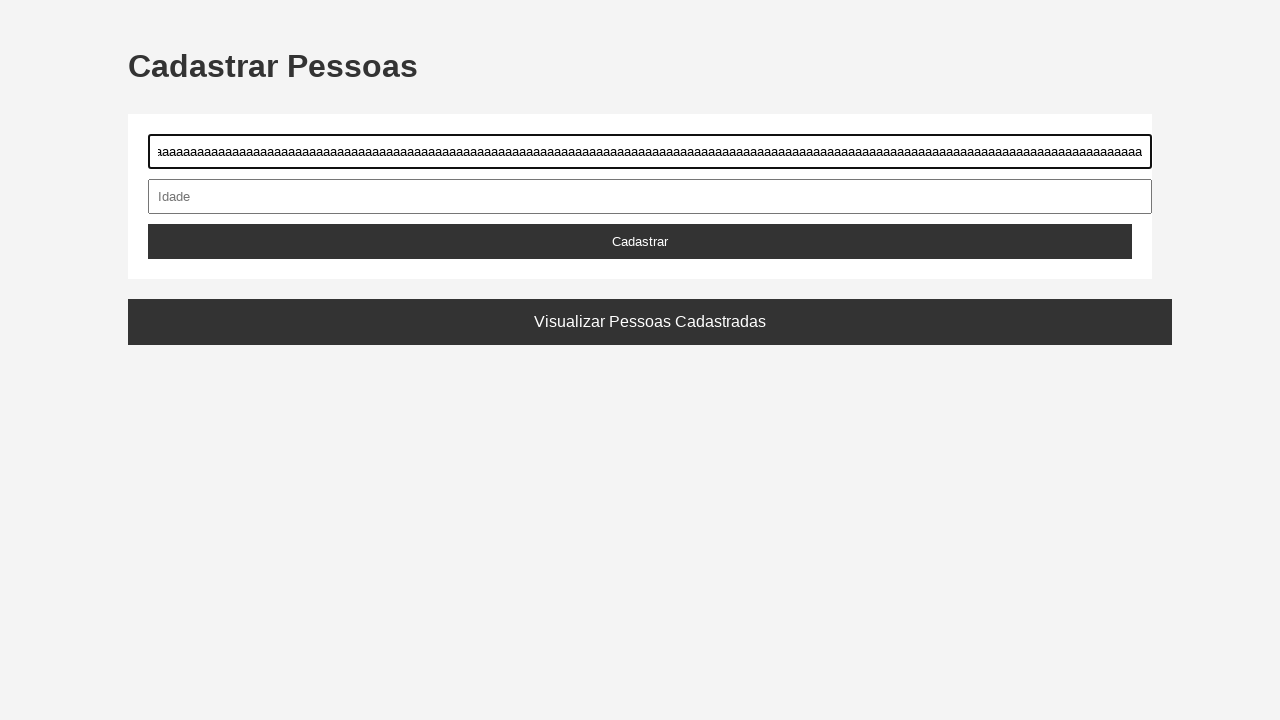

Retrieved current value from Nome field
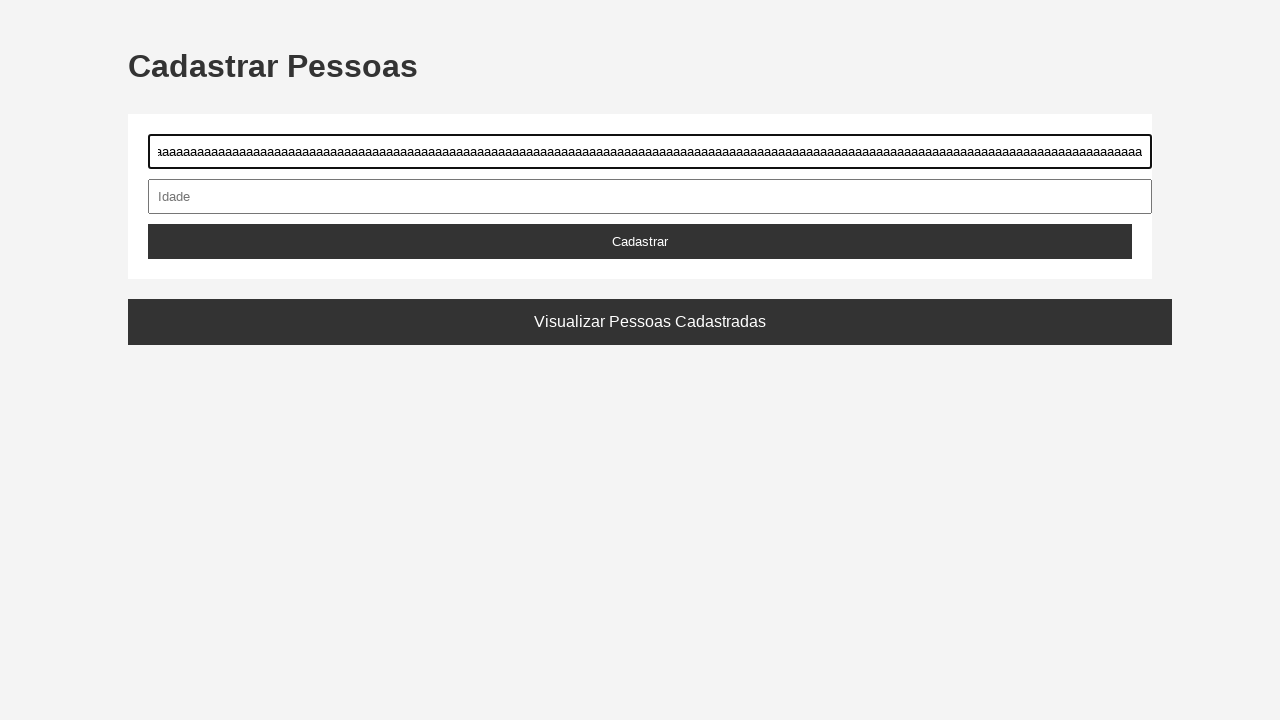

Assertion passed: Nome field contains the expected 100000 character string
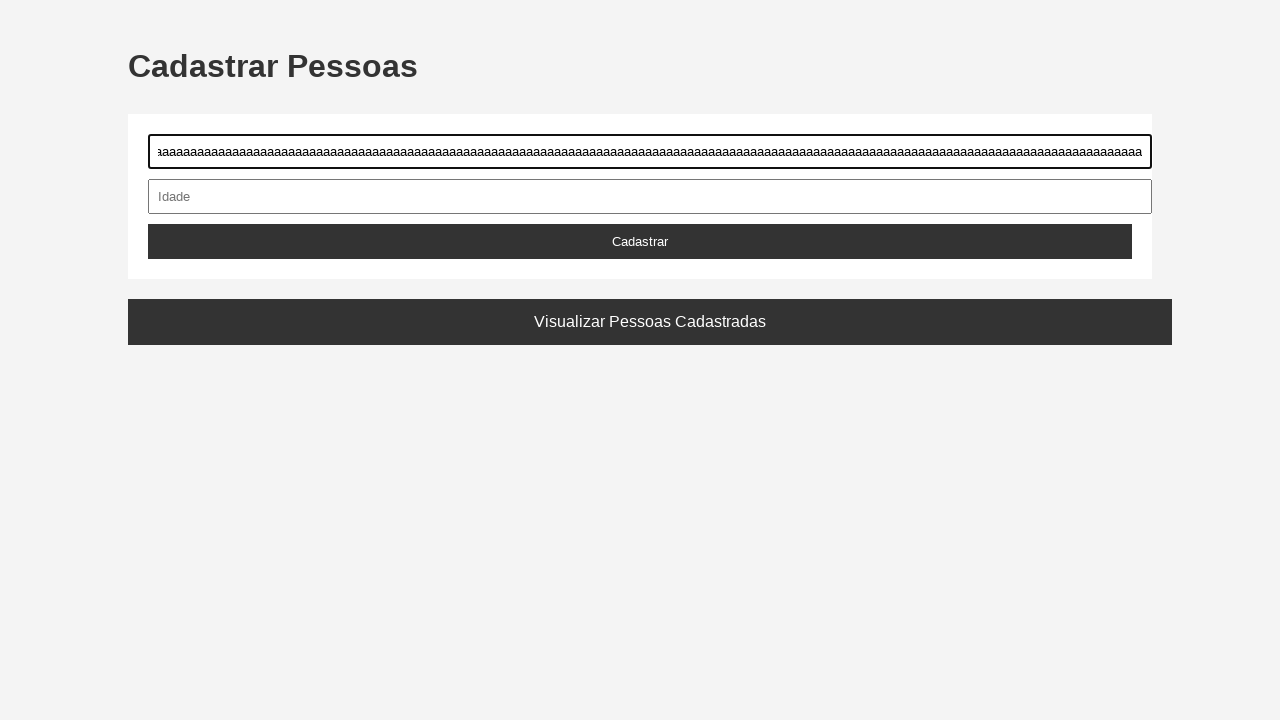

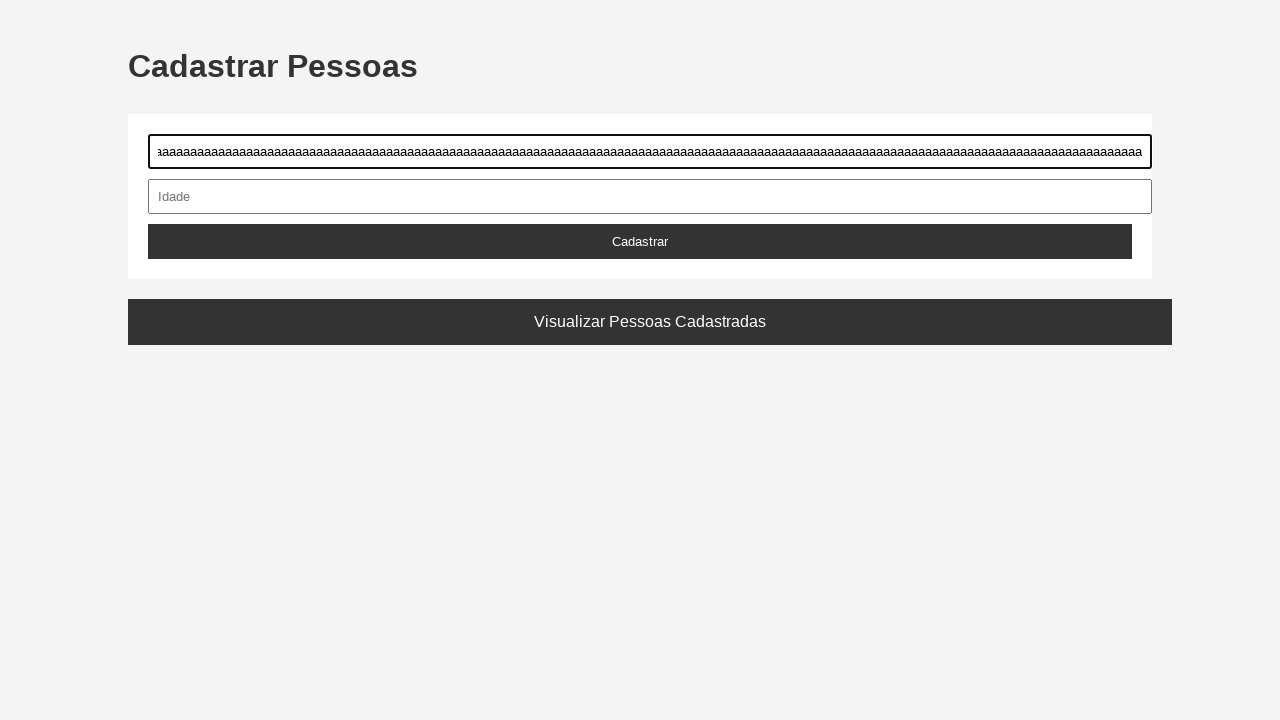